Fills out a registration form with user details including name, email, password, date of birth, phone, gender, address type, and accepts terms before submitting

Starting URL: http://www.thetestingworld.com/testings

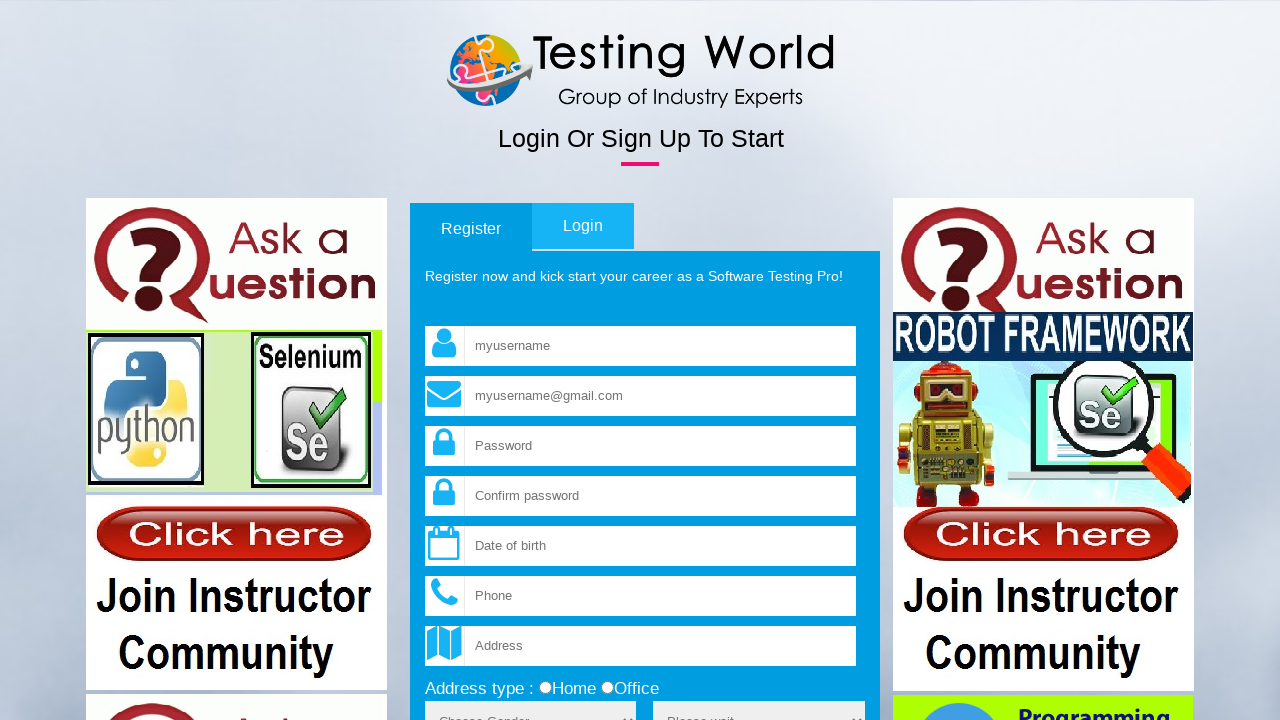

Filled username field with 'Subhashini' on input[name='fld_username']
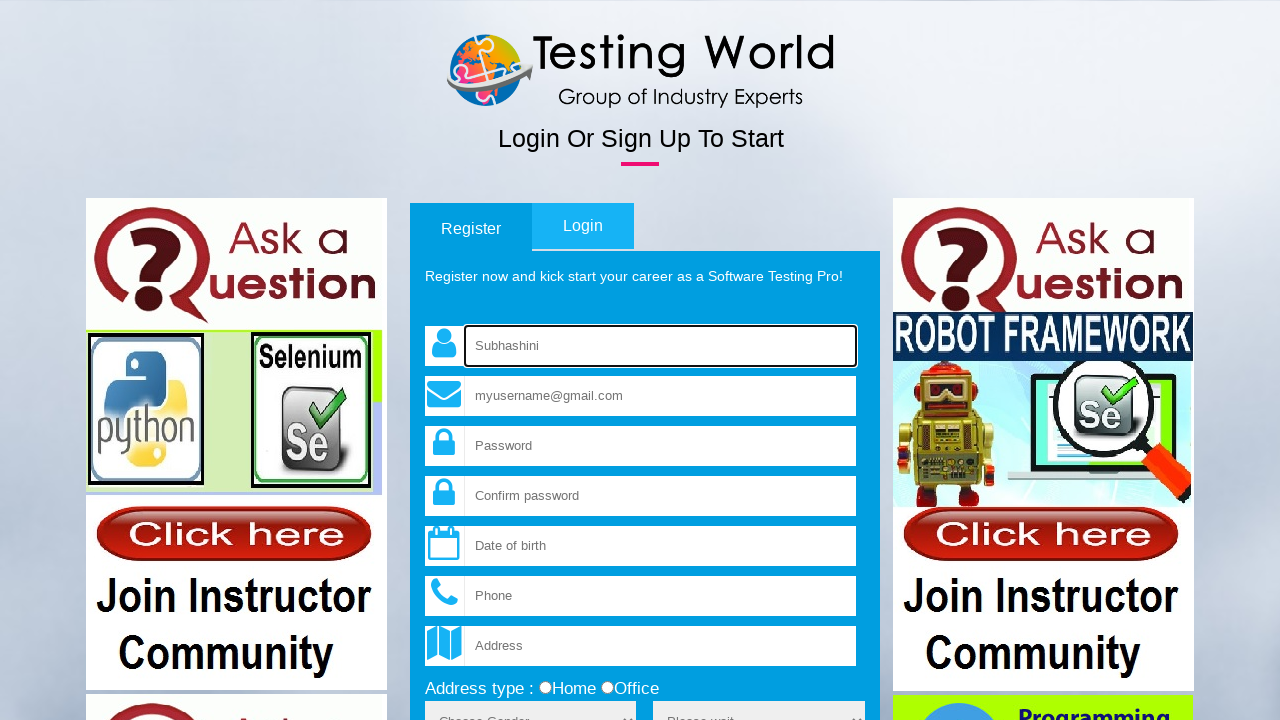

Filled email field with 'subhashini17@gmail.com' on input[name='fld_email']
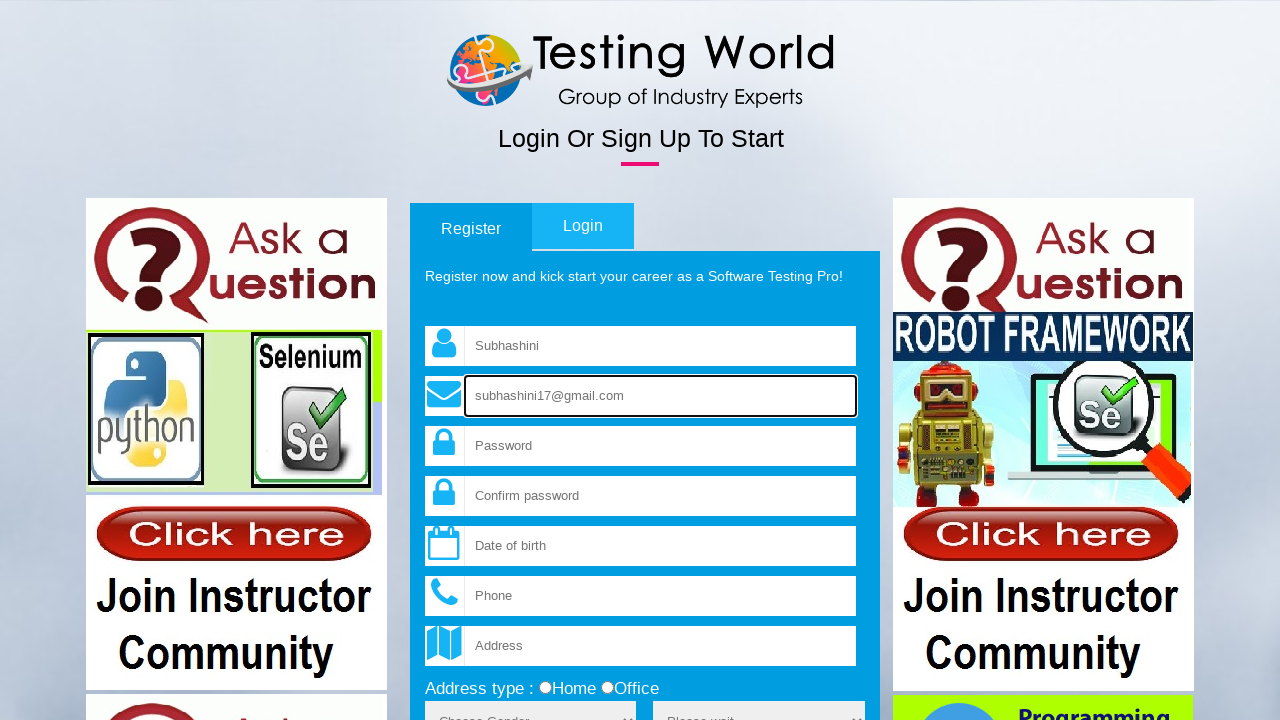

Filled password field with '123456' on input[name='fld_password']
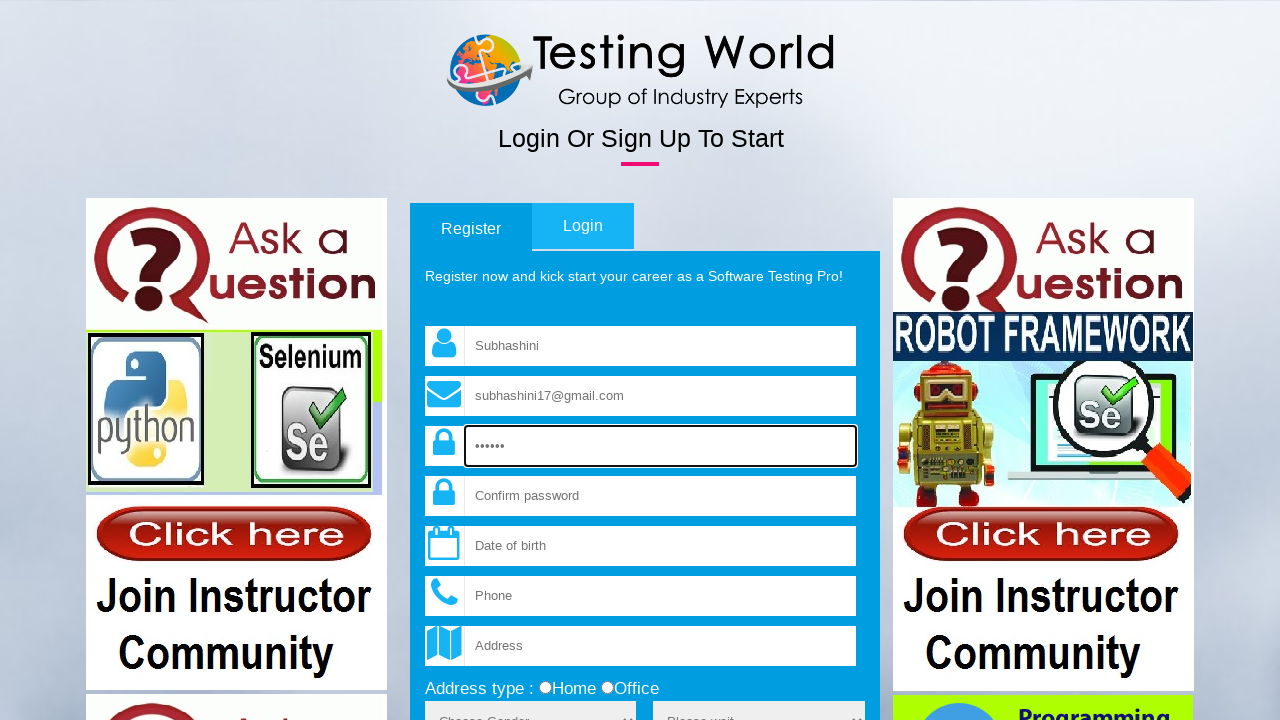

Filled confirm password field with '123456' on input[name='fld_cpassword']
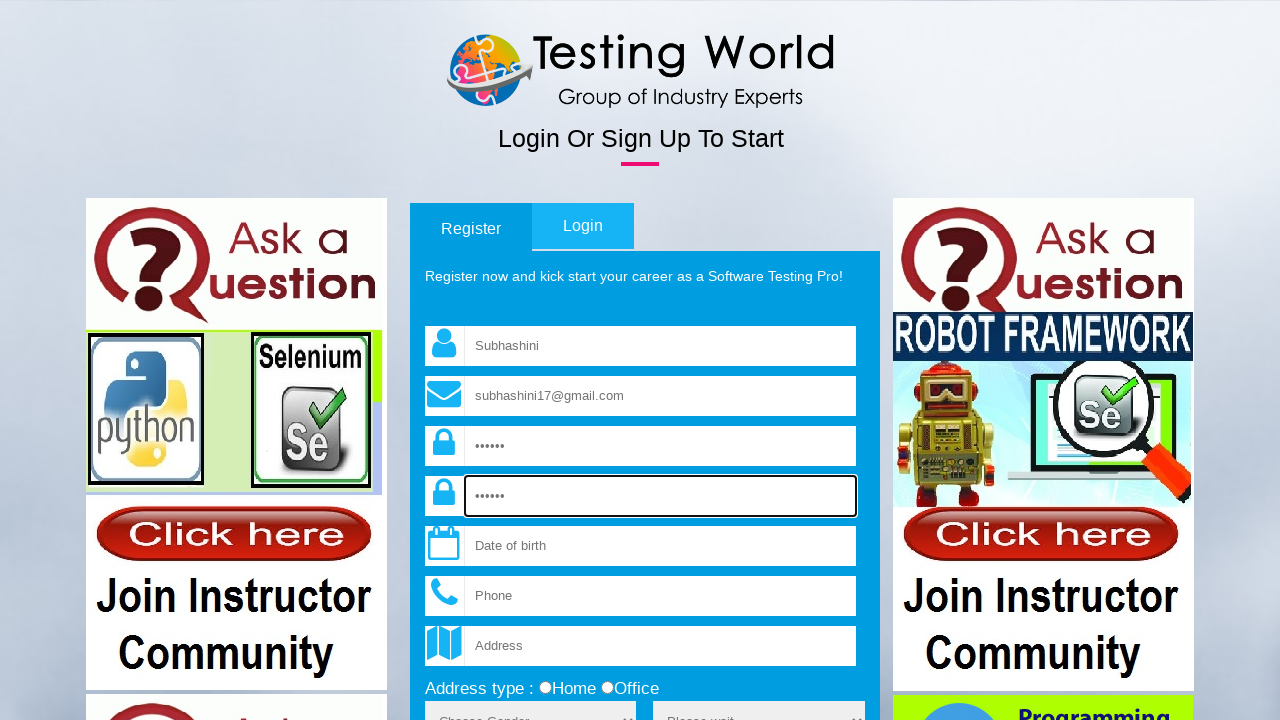

Filled date of birth field with '18/12/1988' on input[name='dob']
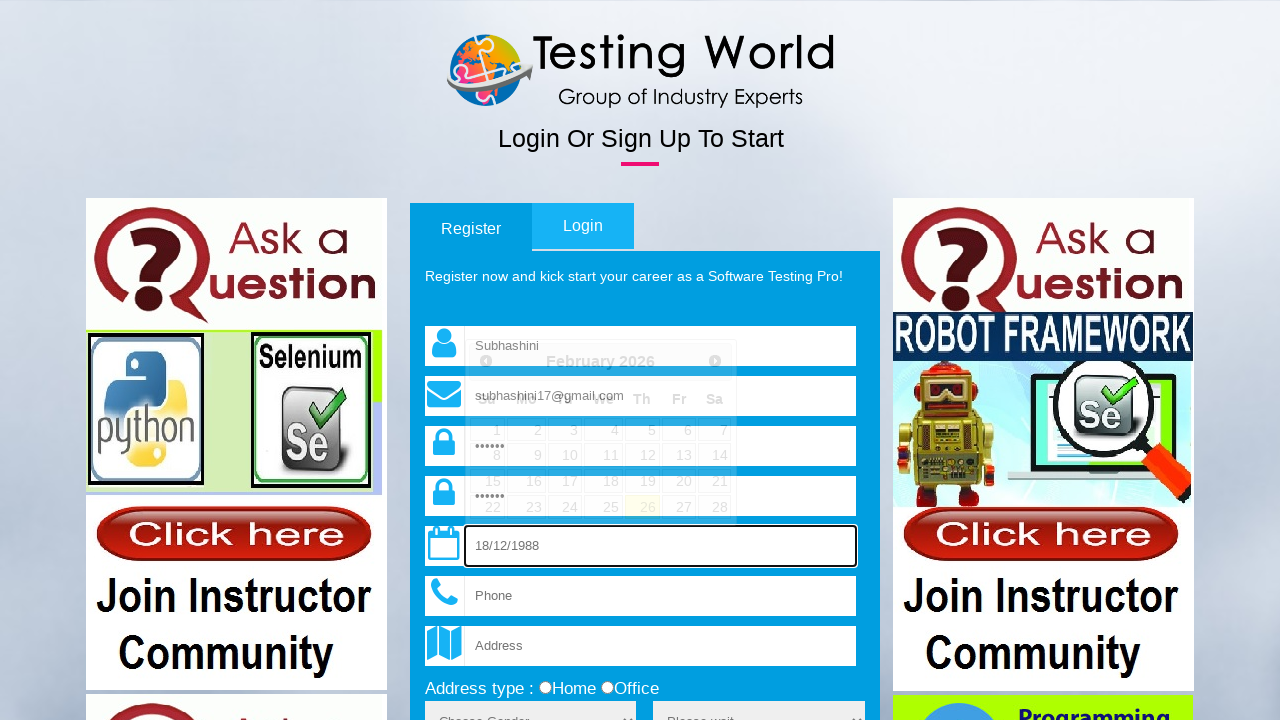

Filled phone number field with '1234567890' on input[name='phone']
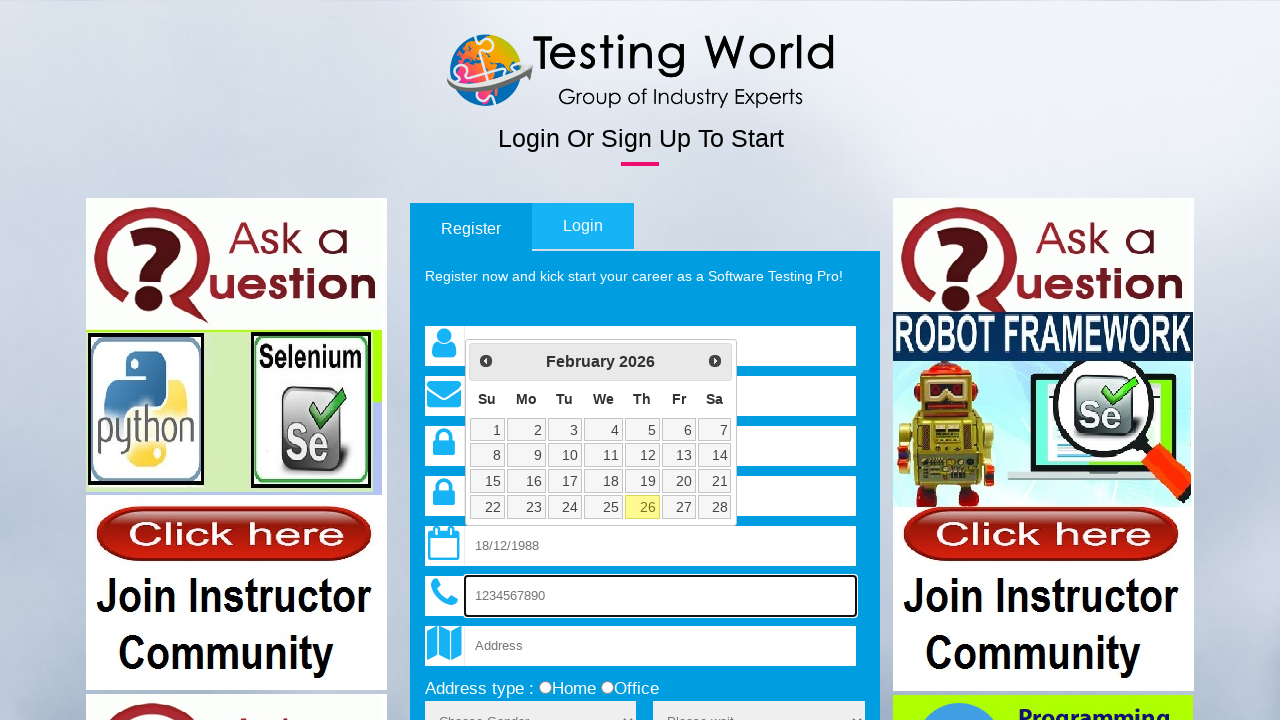

Selected 'Male' from gender dropdown on select[name='sex']
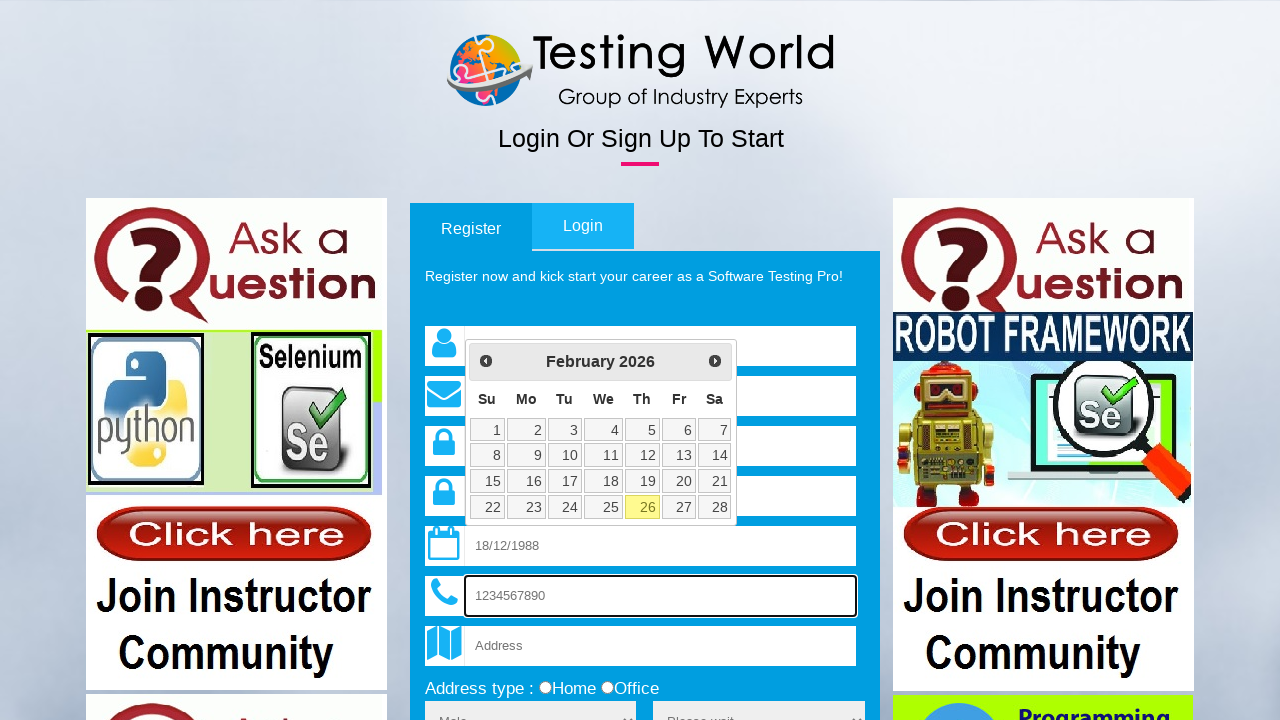

Clicked address type radio button for 'home' at (545, 688) on xpath=//input[@value='home']
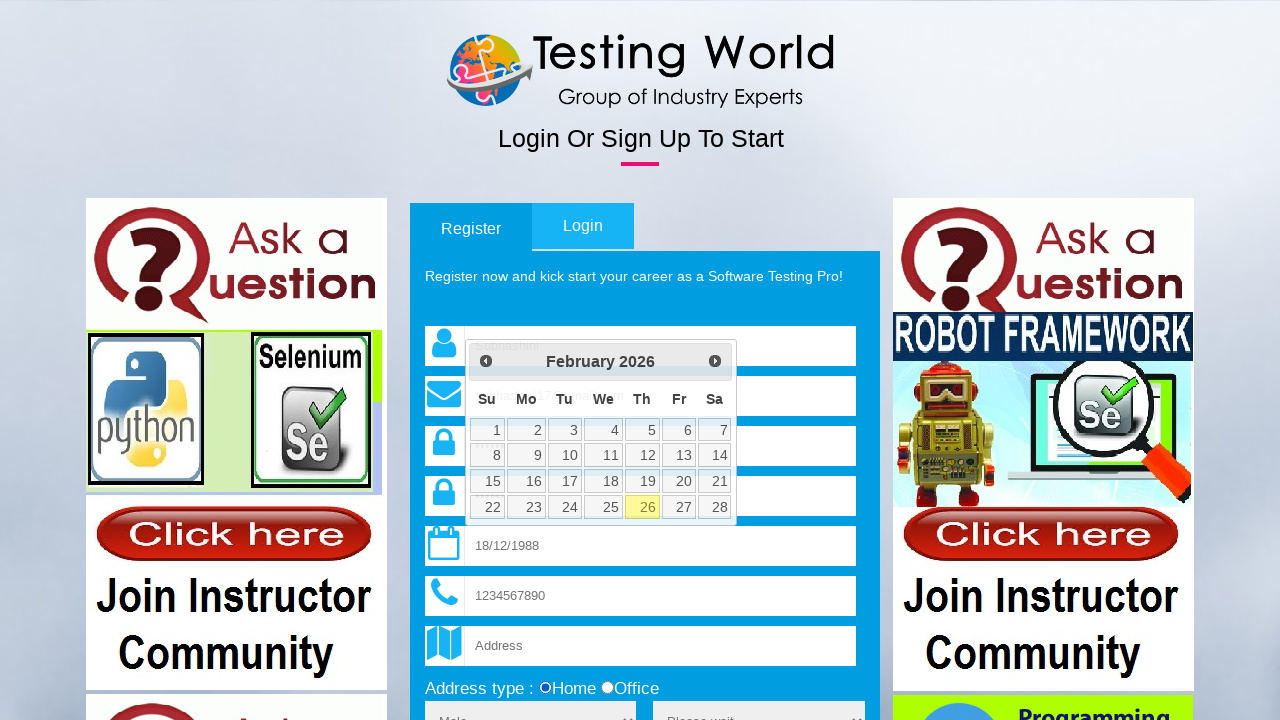

Checked terms and conditions checkbox at (431, 361) on input[name='terms']
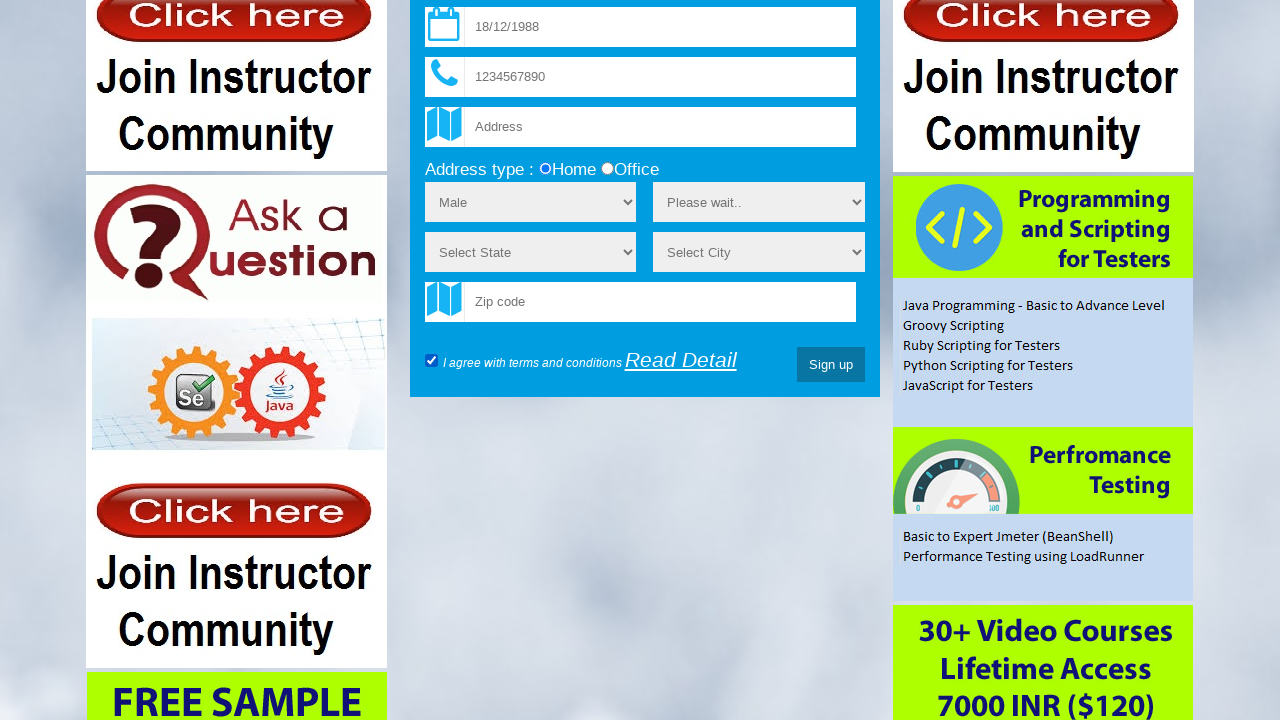

Clicked submit button to register at (831, 365) on xpath=//input[@type='submit']
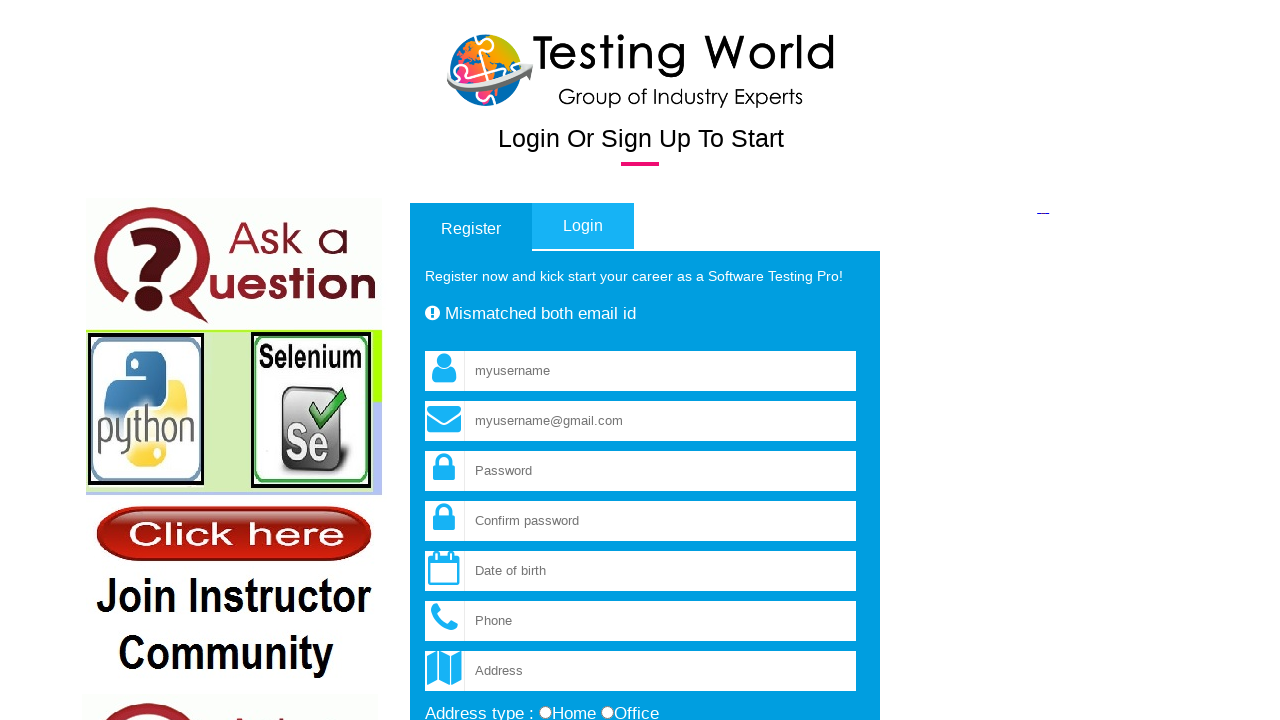

Clicked 'Read Detail' link at (681, 361) on text=Read Detail
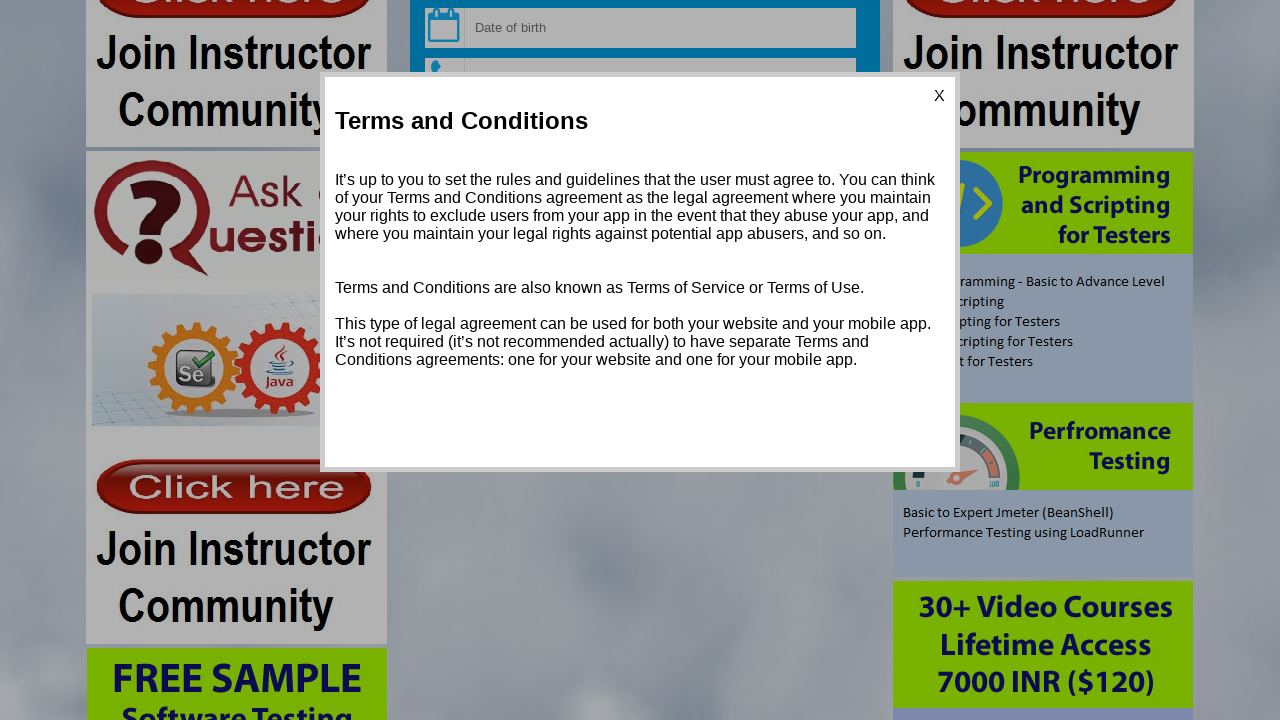

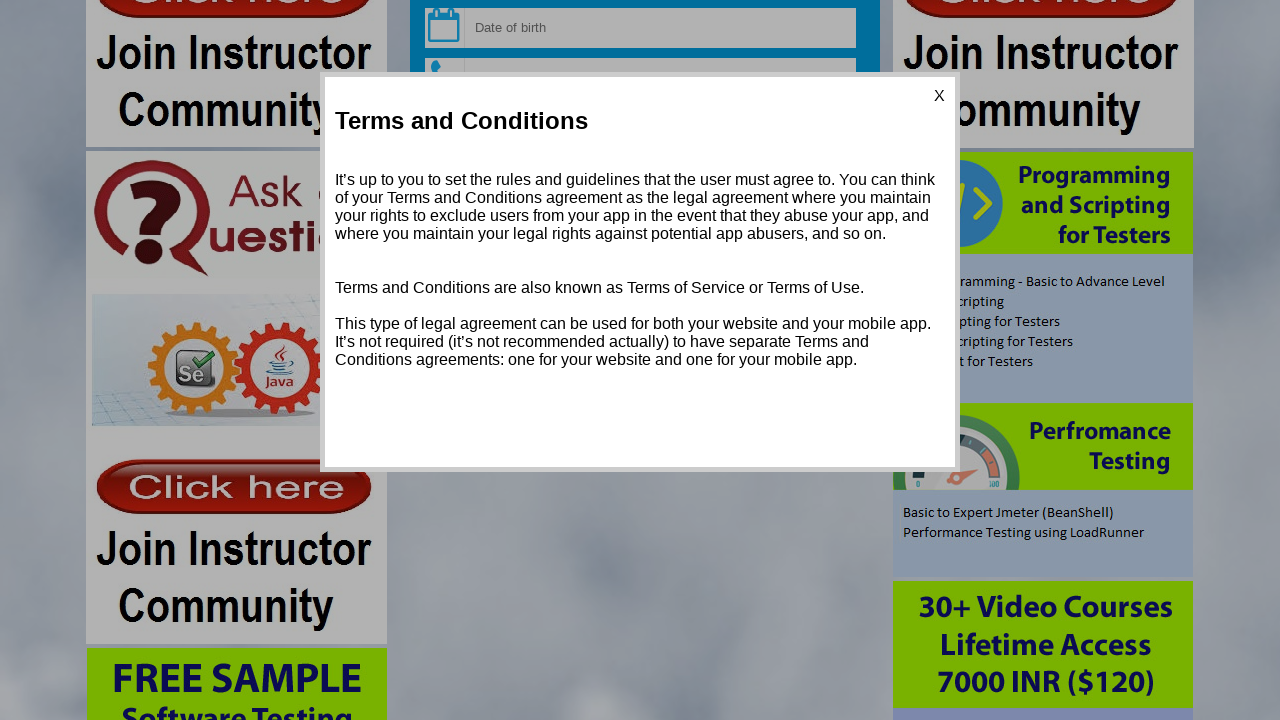